Tests registration form on the second page by filling in personal information fields and submitting the form

Starting URL: https://suninjuly.github.io/registration2.html

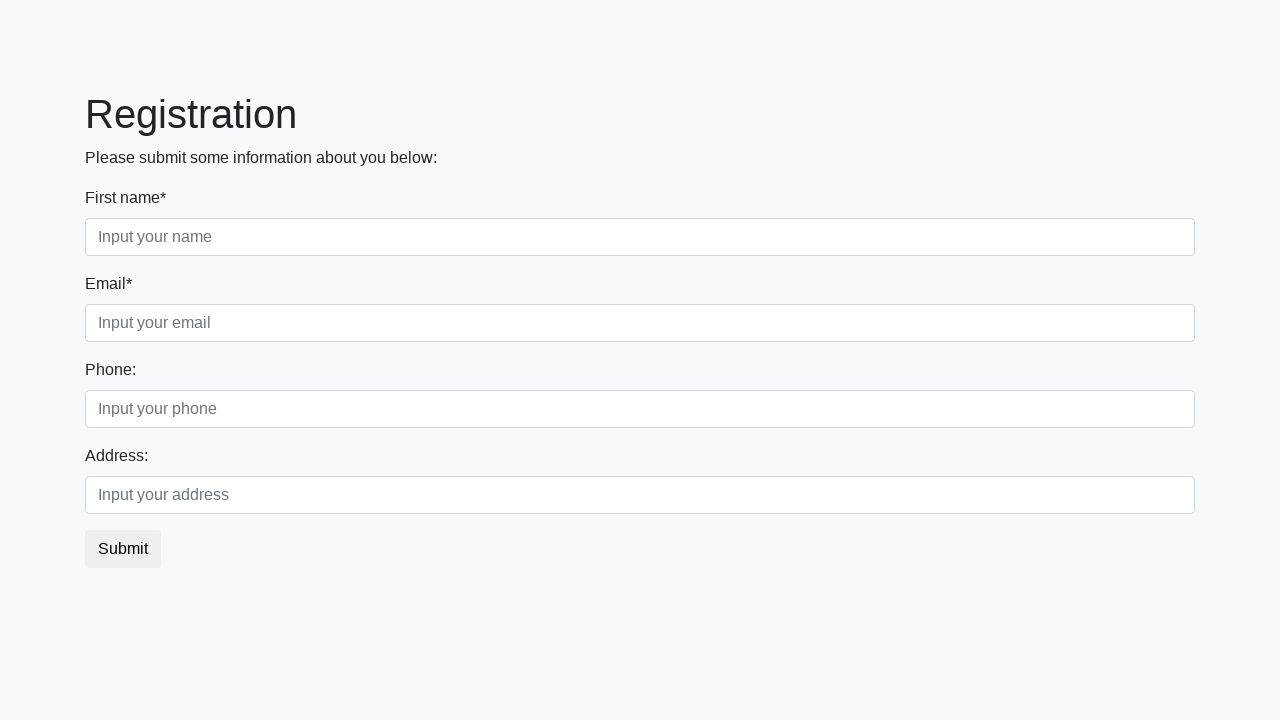

Filled first name field with 'Jasur' on .first_block .first
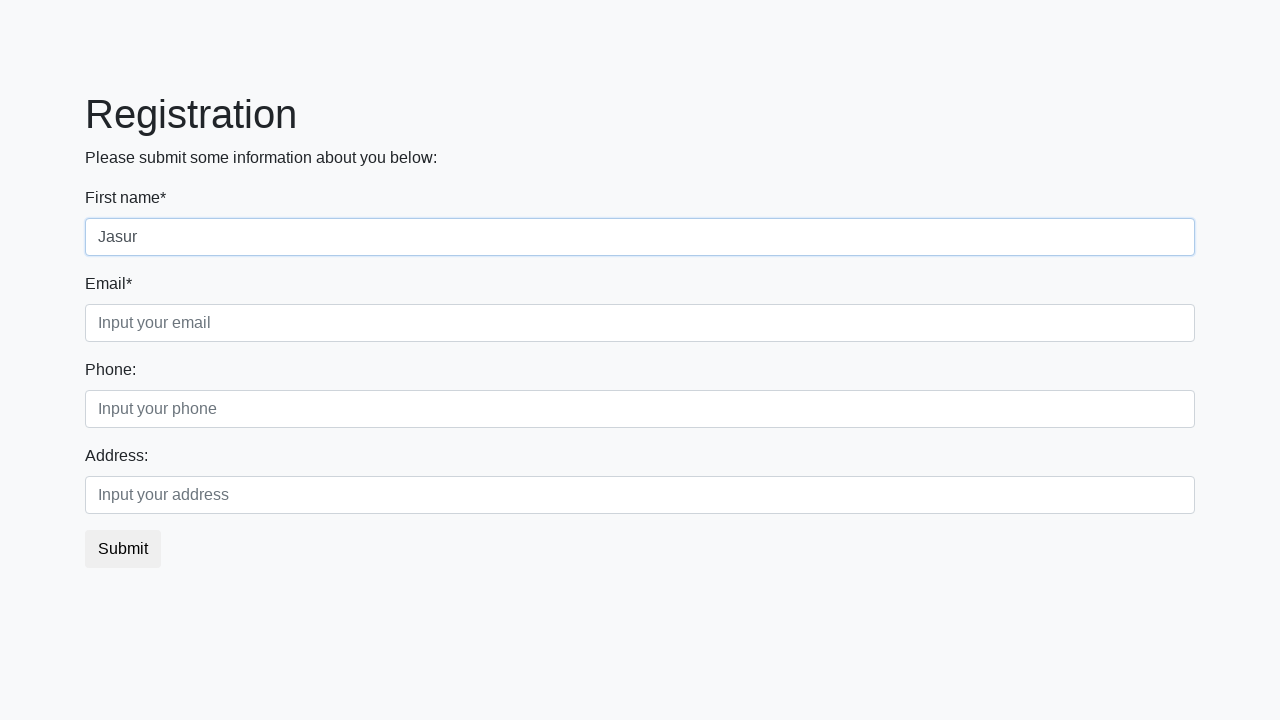

Filled email field with 'test@gmail.com' on .first_block .third
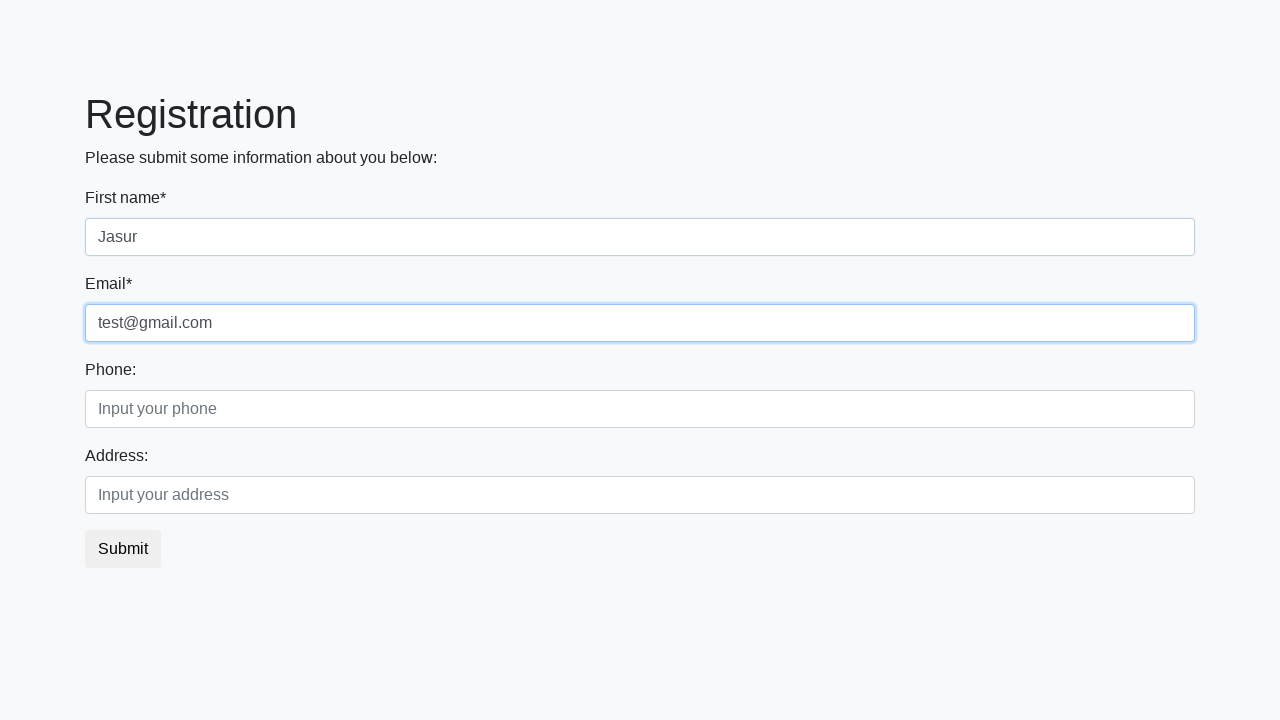

Filled phone number field with '+0048833933' on .second_block .first
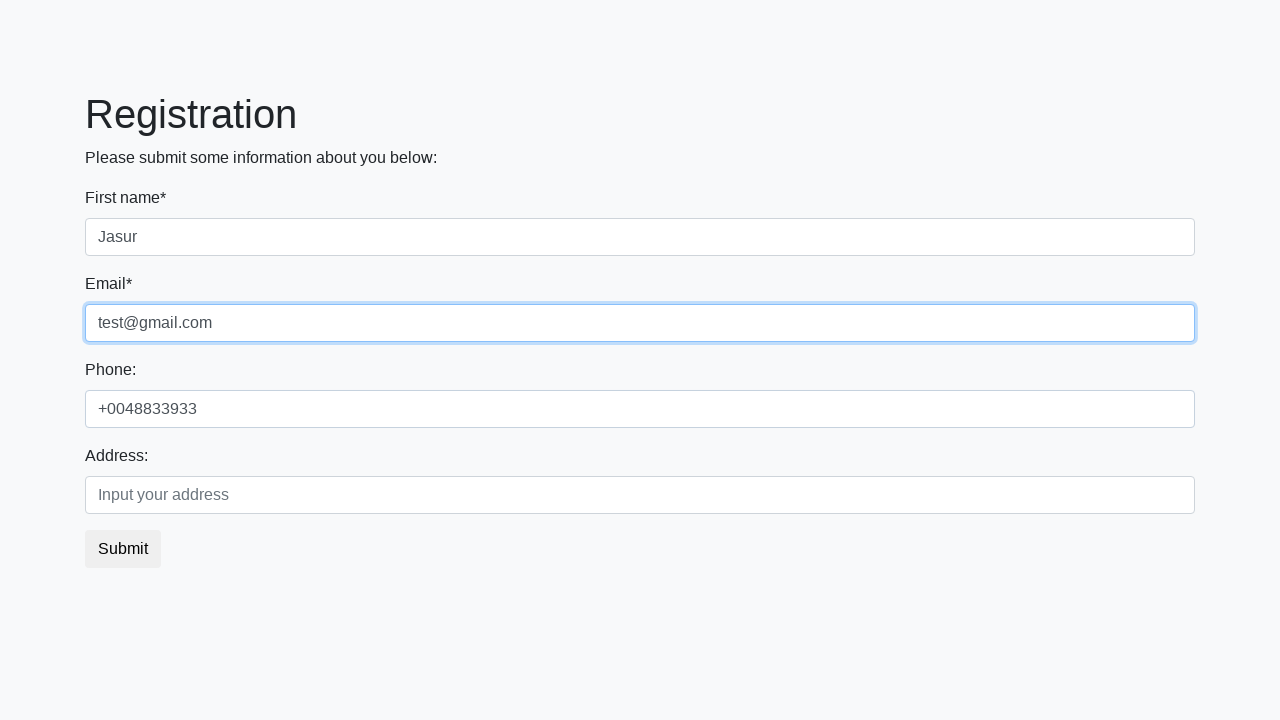

Filled city field with 'Tashkent' on .second_block .second
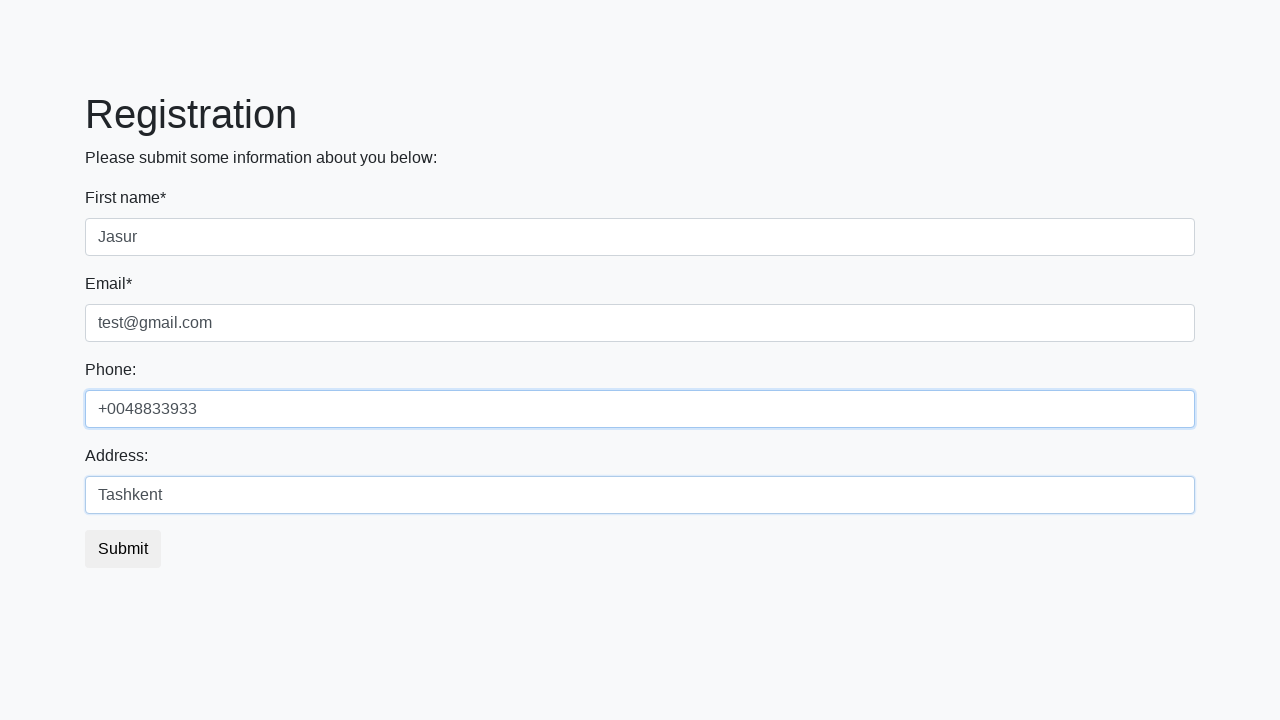

Clicked submit button to submit registration form at (123, 549) on [type='submit']
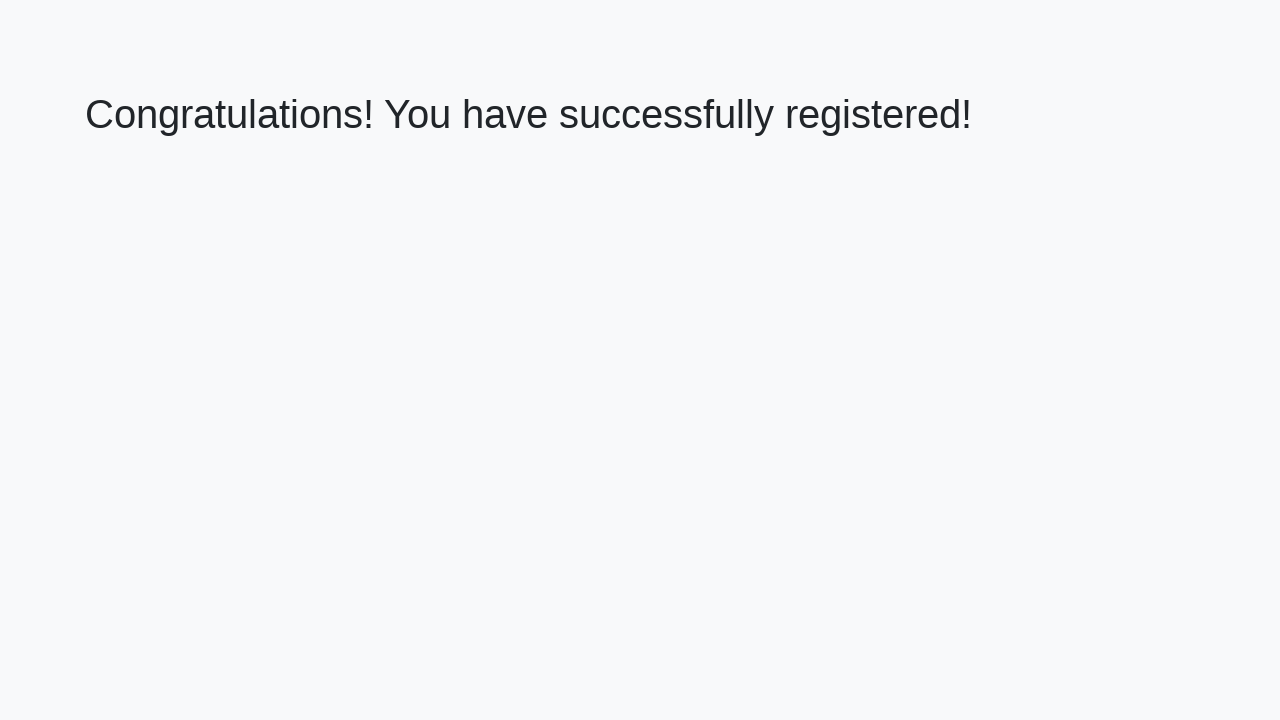

Success message appeared on page
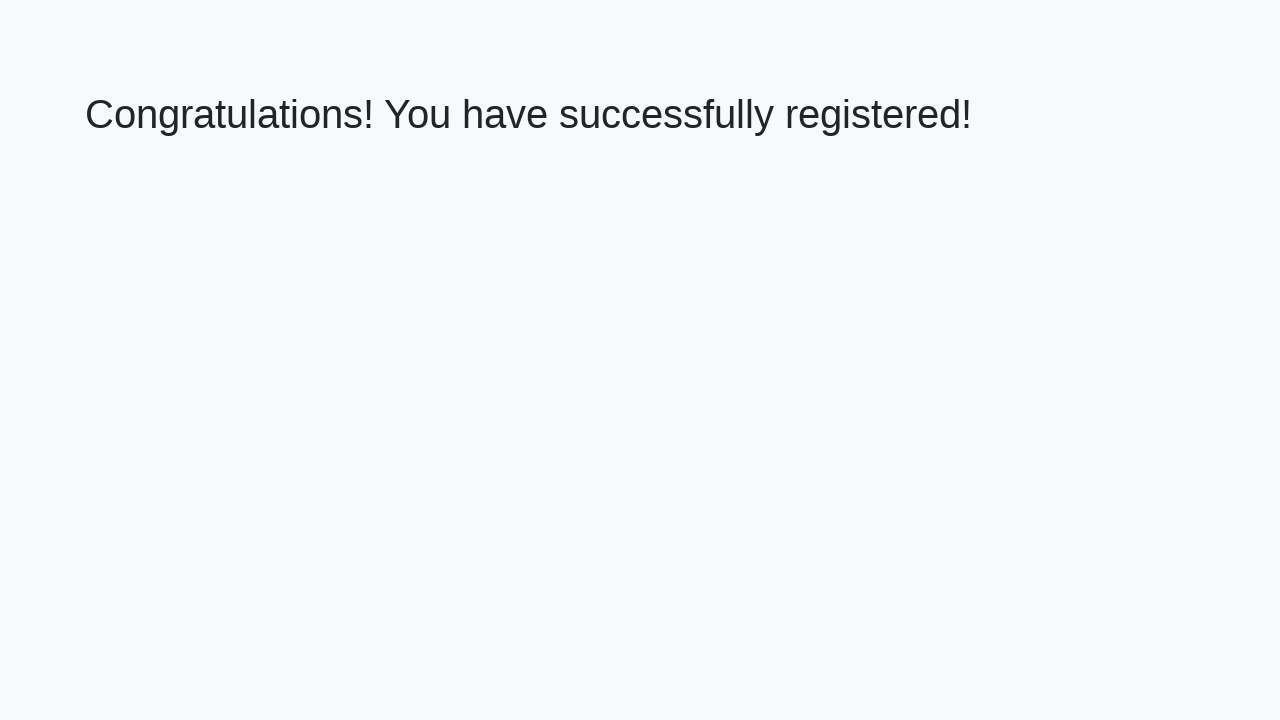

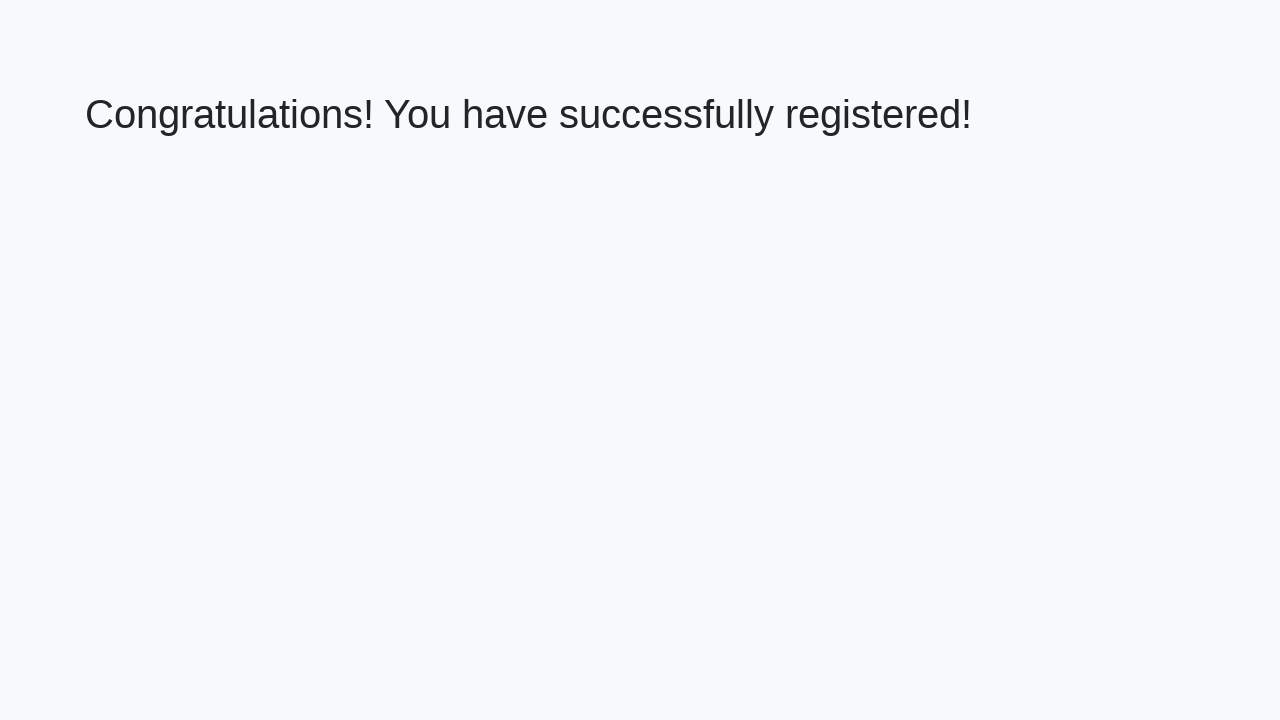